Tests the pet/dogs section filter functionality by clicking on the dogs category, filling in filter fields for parameters, and submitting the search form.

Starting URL: https://www.ss.lv/

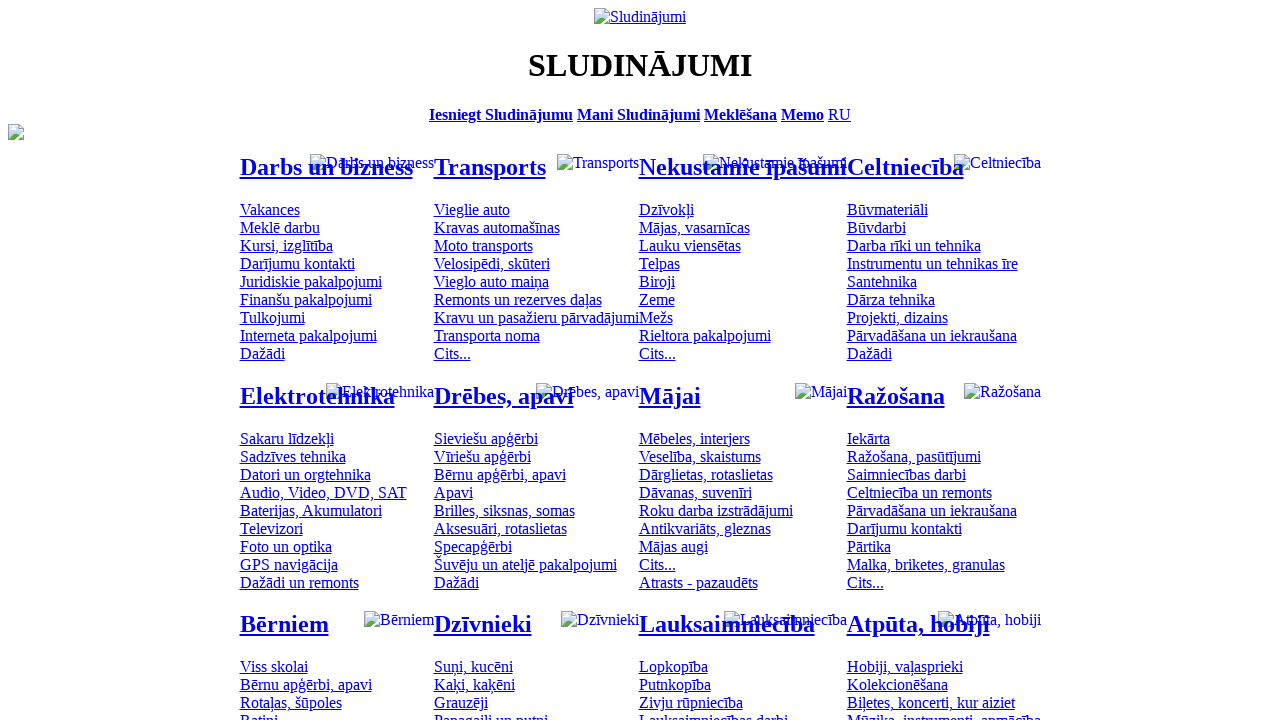

Clicked on dogs/pets category at (473, 667) on #mtd_300
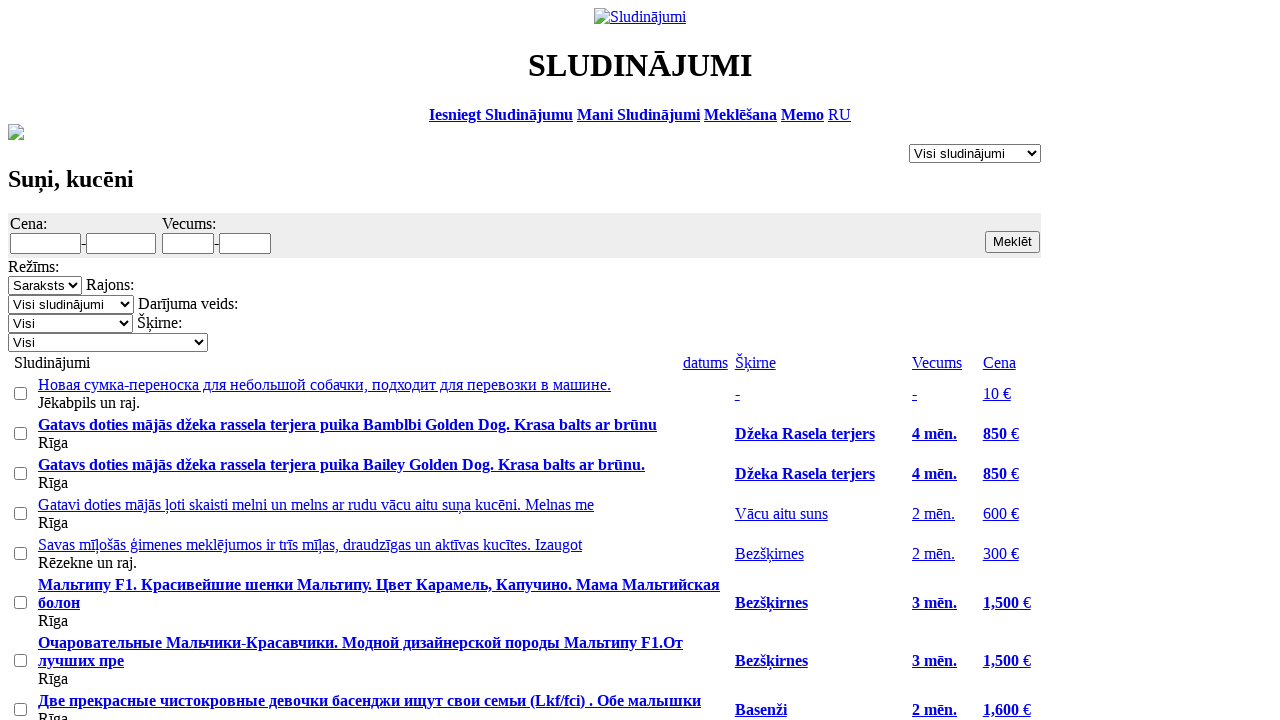

Filled minimum value '11' for first filter field on #f_o_8_min
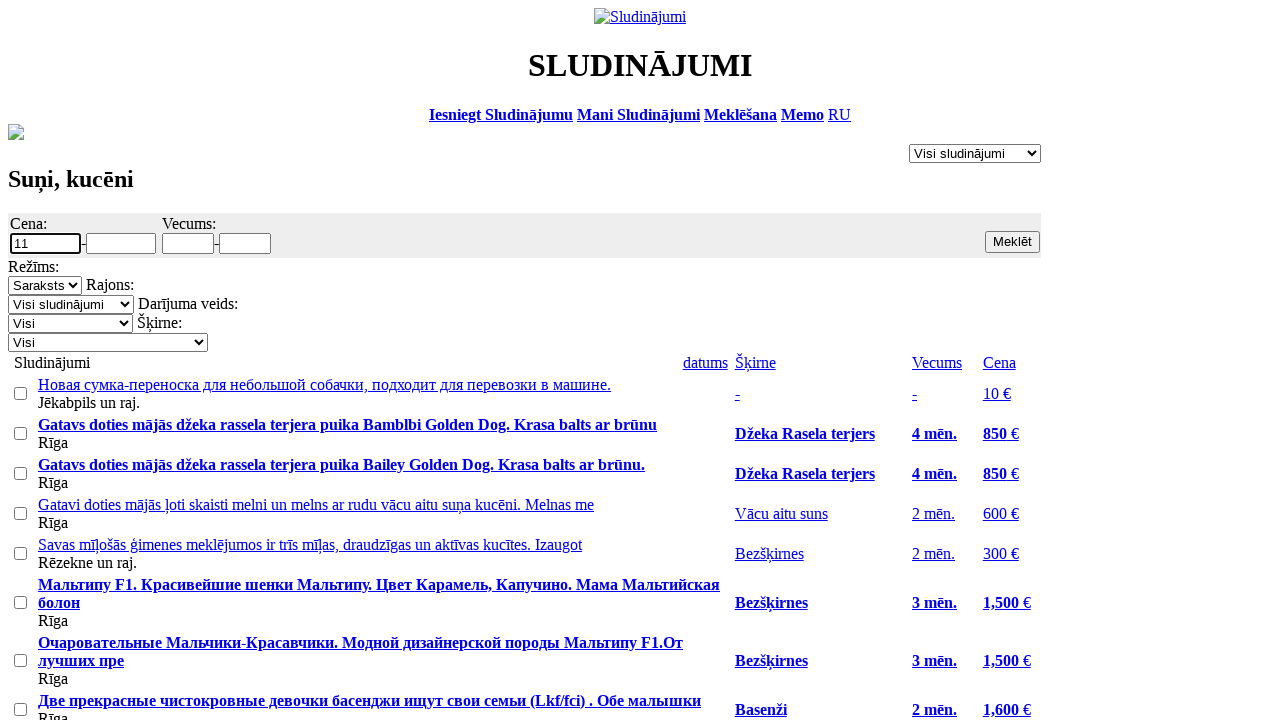

Filled maximum value '2' for first filter field on #f_o_8_max
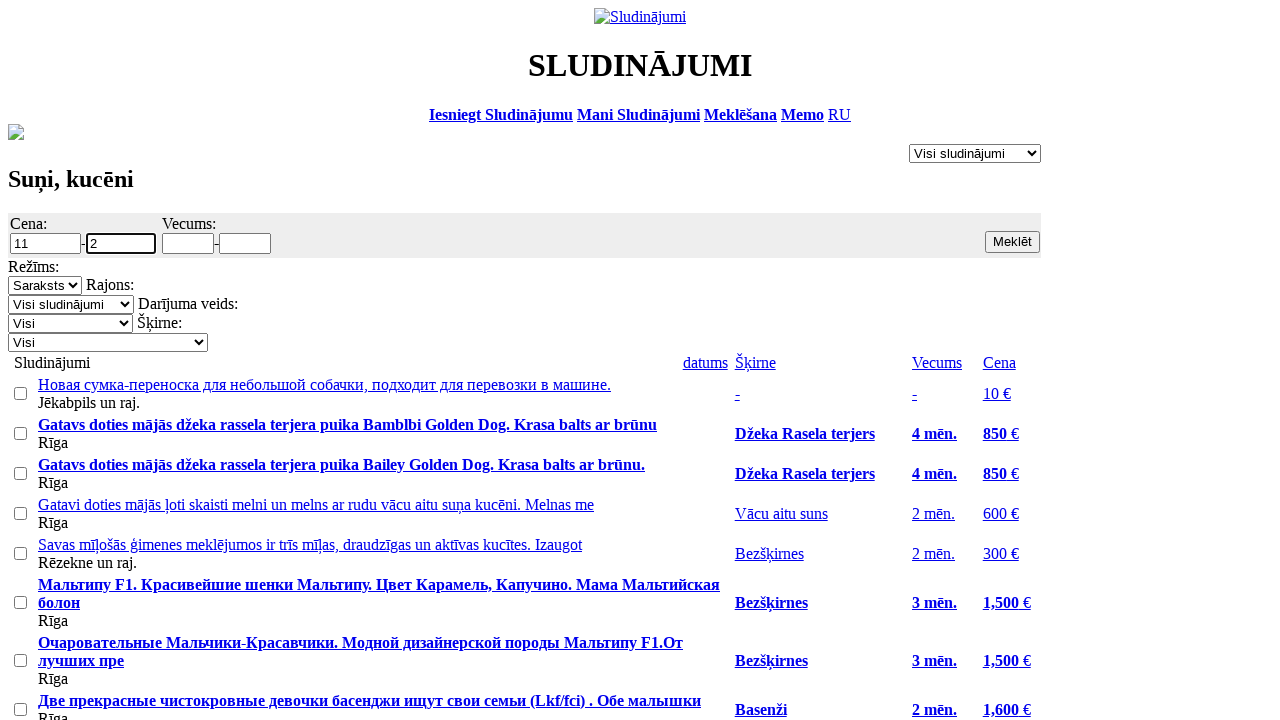

Filled minimum value '3' for second filter field on #f_o_1276_min
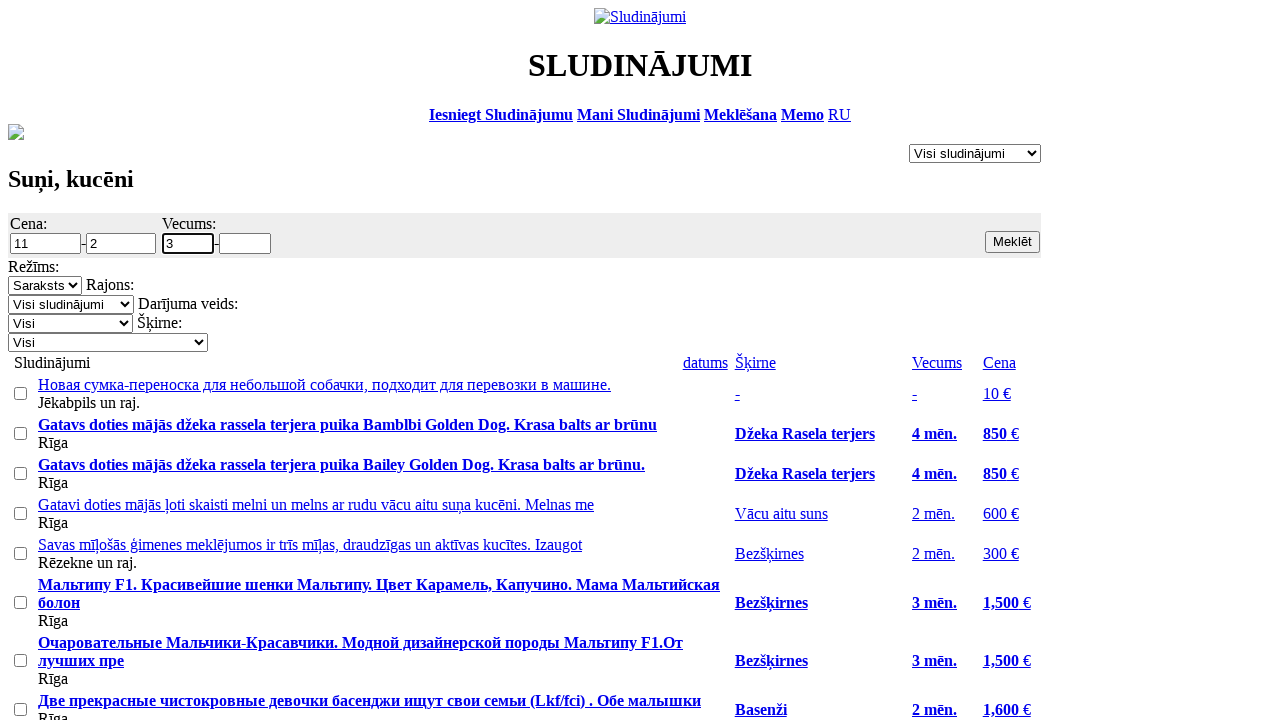

Filled maximum value '4' for second filter field on #f_o_1276_max
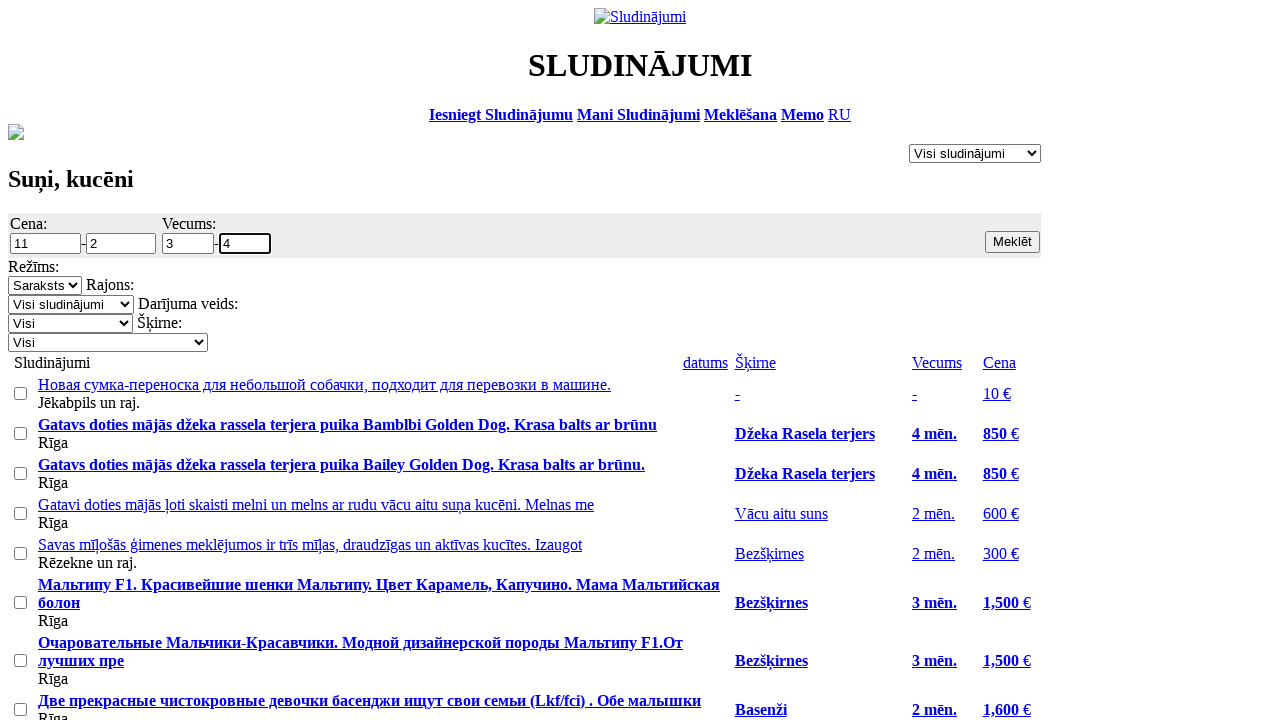

Clicked search button to submit filter form at (1012, 242) on input.b.s12
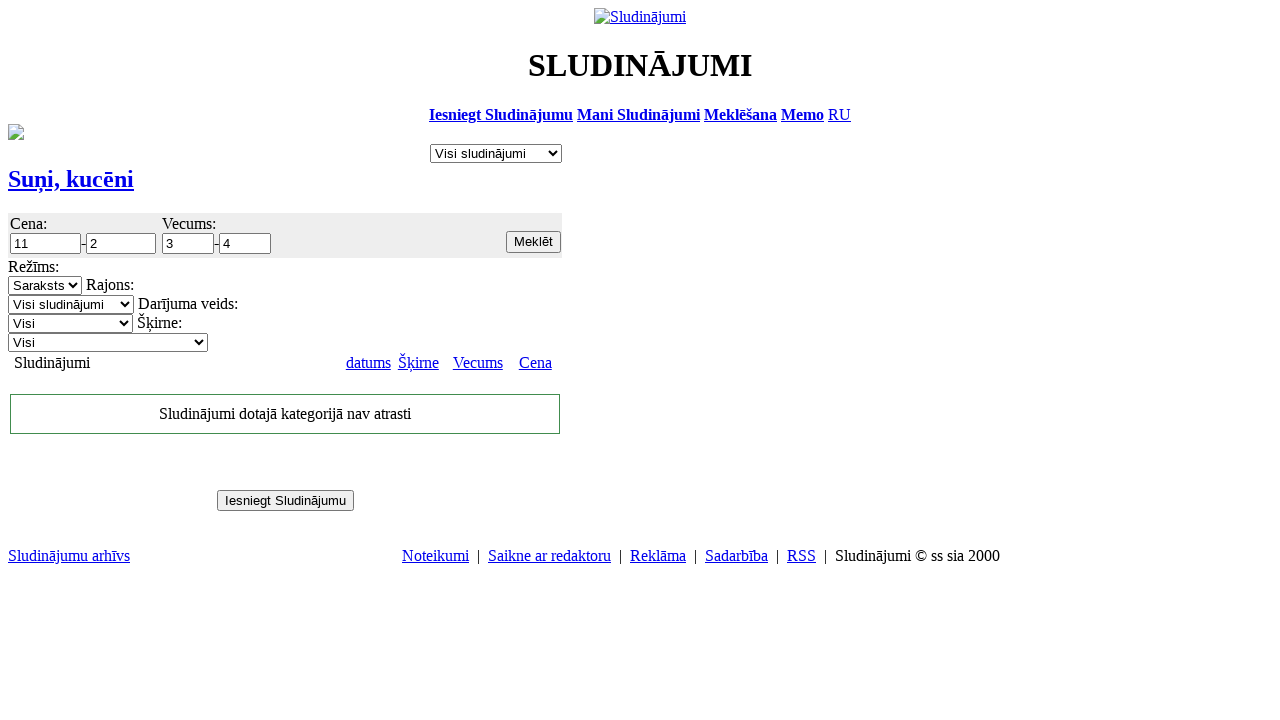

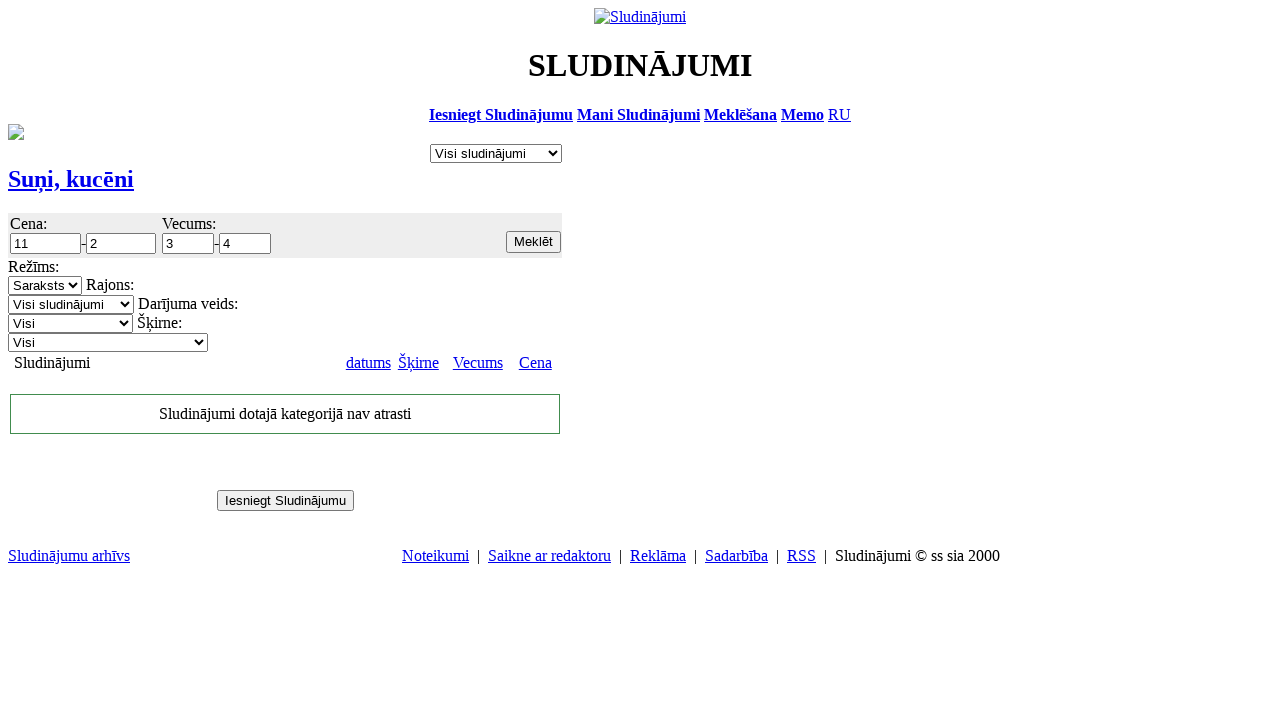